Tests JavaScript alert and confirm dialog interactions by entering a name, triggering an alert, accepting it, then triggering a confirm dialog and dismissing it.

Starting URL: https://rahulshettyacademy.com/AutomationPractice/

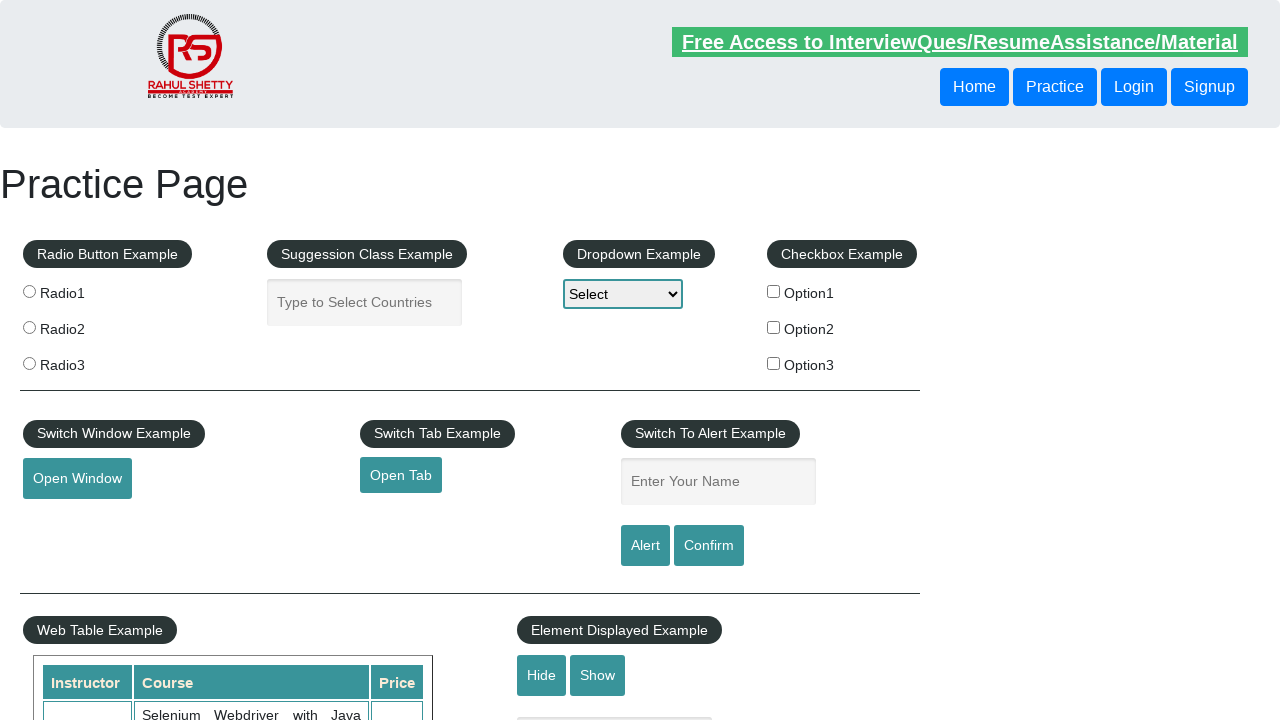

Filled name field with 'Sravya' on #name
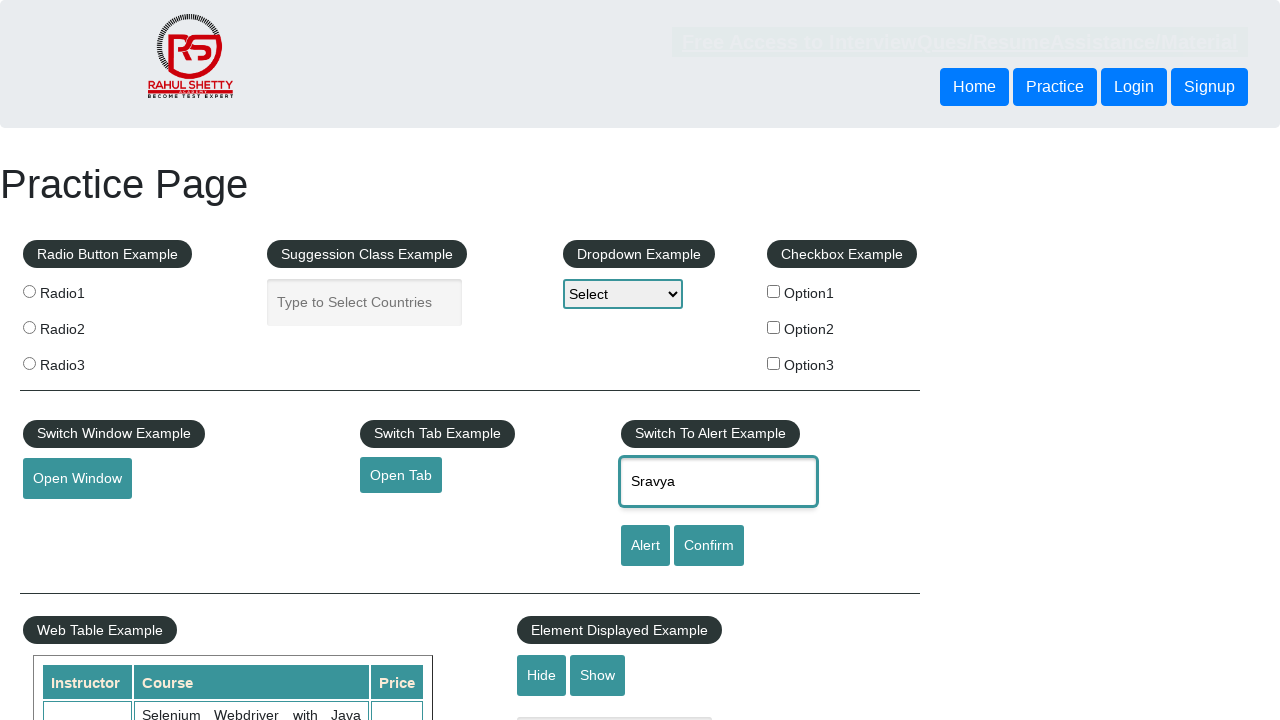

Clicked alert button to trigger JavaScript alert at (645, 546) on #alertbtn
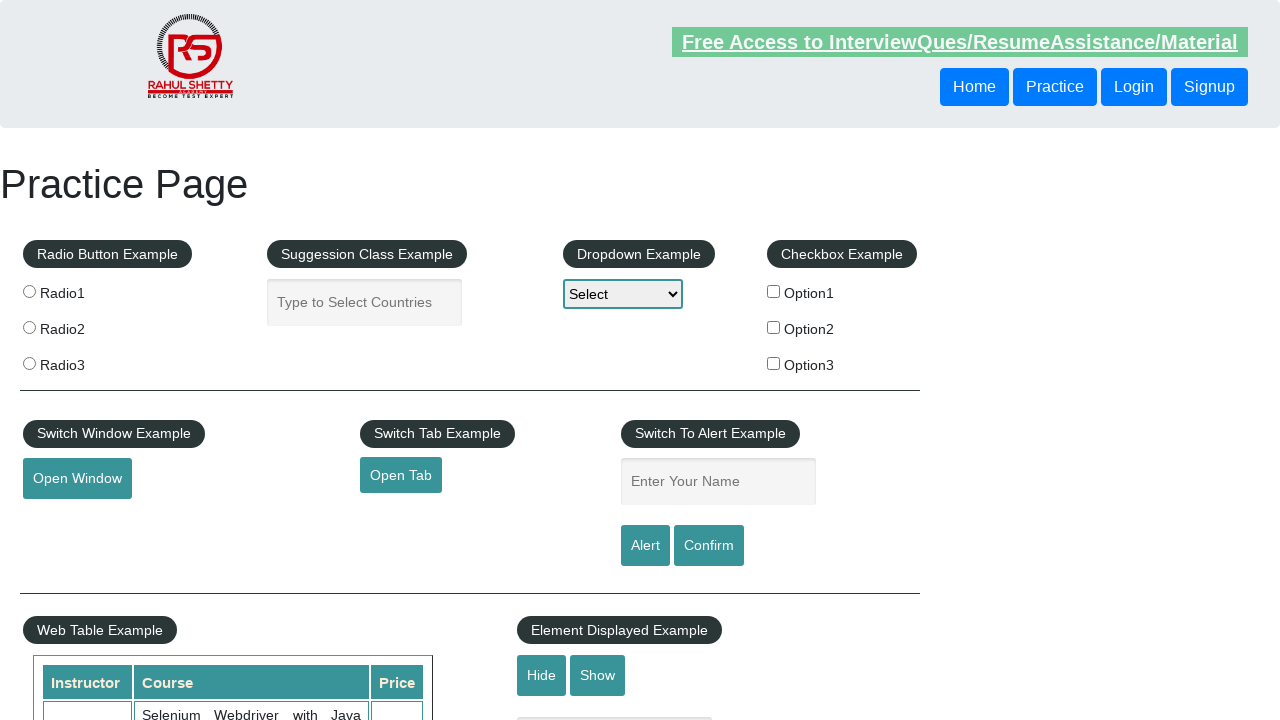

Set up handler to accept the alert dialog
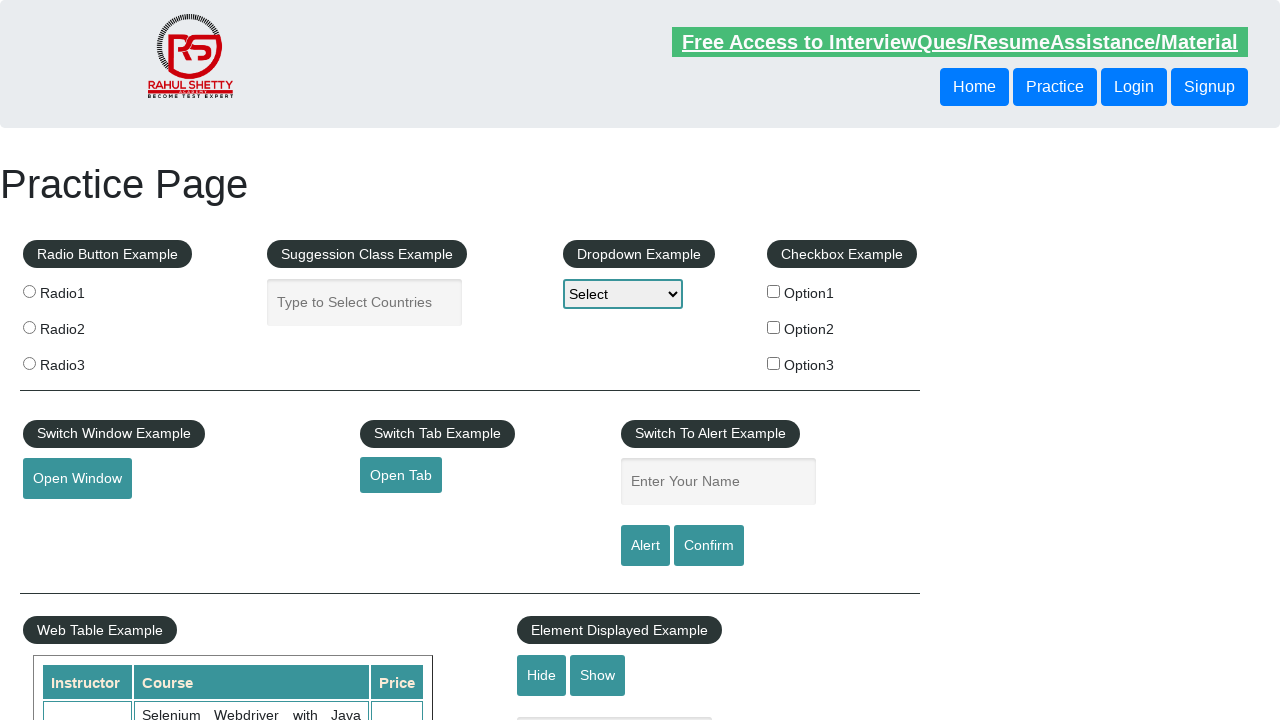

Waited for alert to be processed
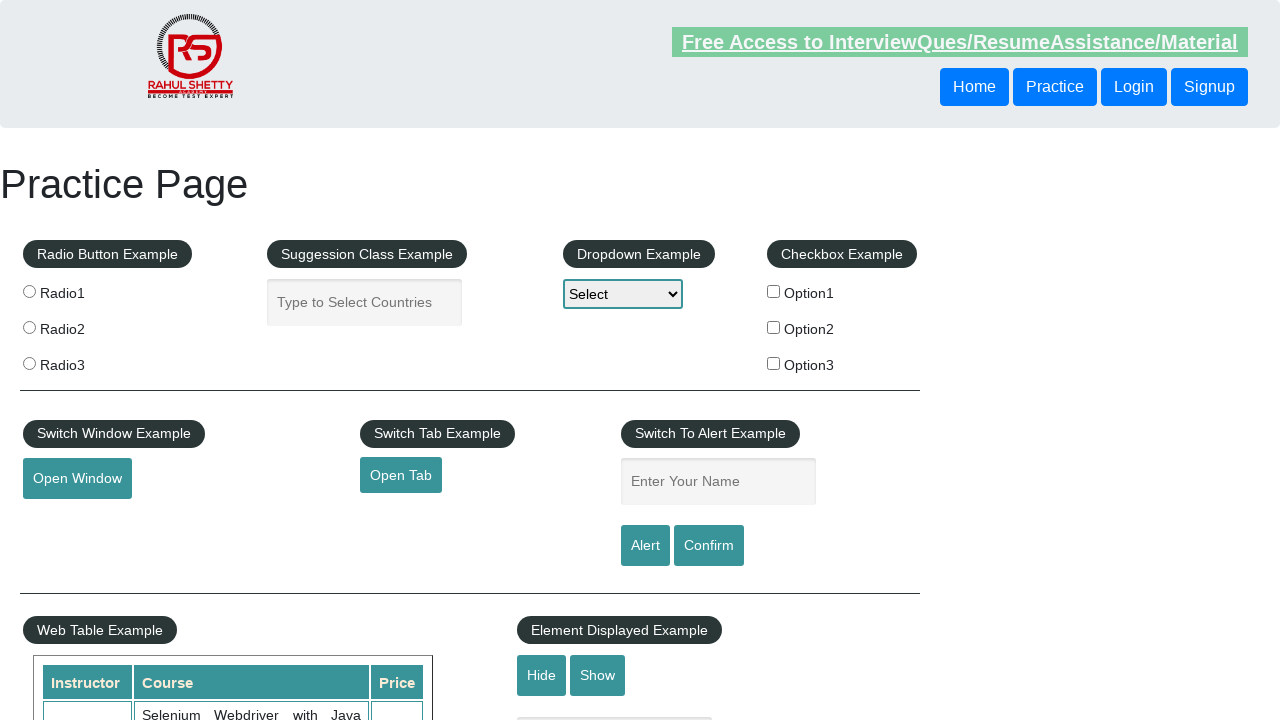

Set up handler to dismiss the confirm dialog
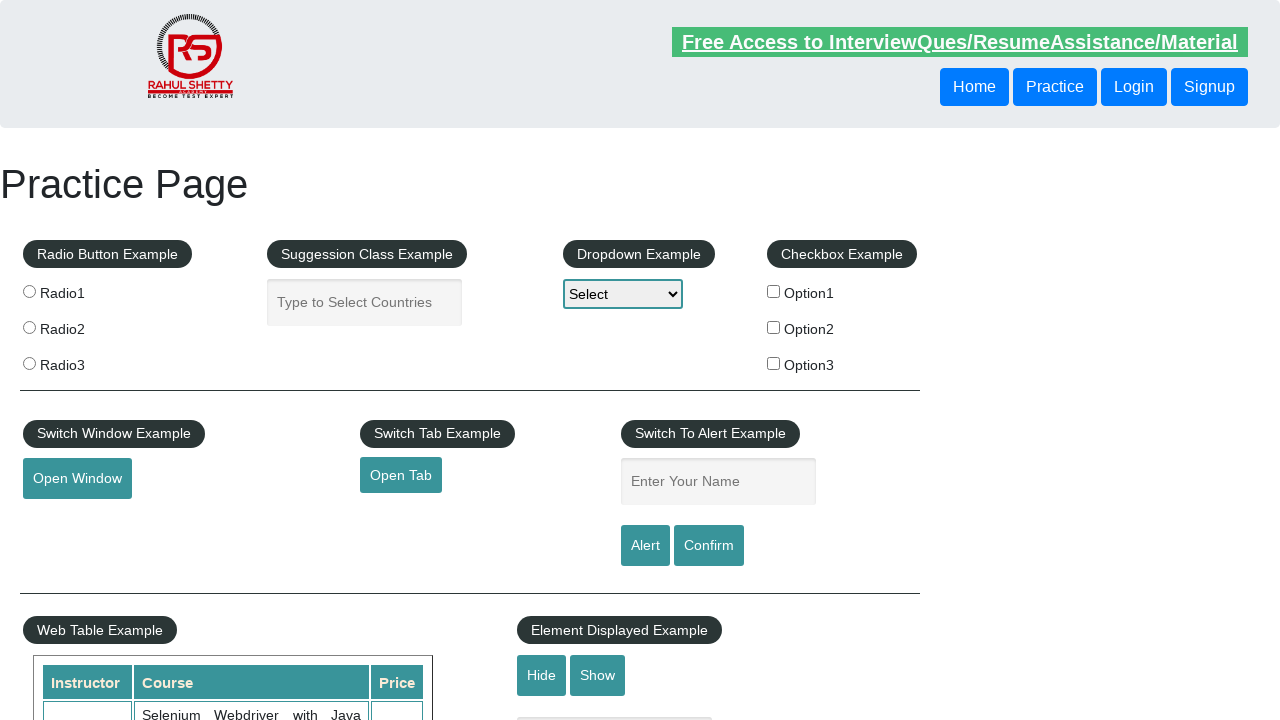

Clicked confirm button to trigger confirm dialog at (709, 546) on input[onclick='displayConfirm()']
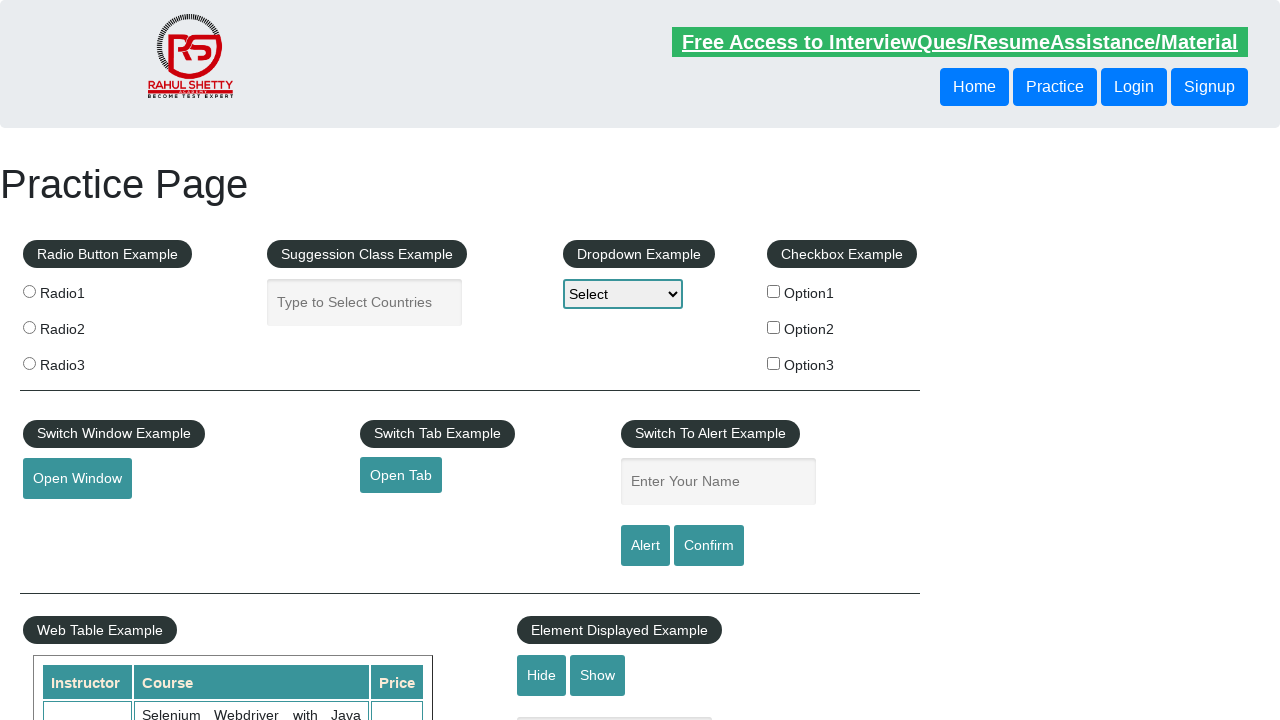

Waited for confirm dialog interaction to complete
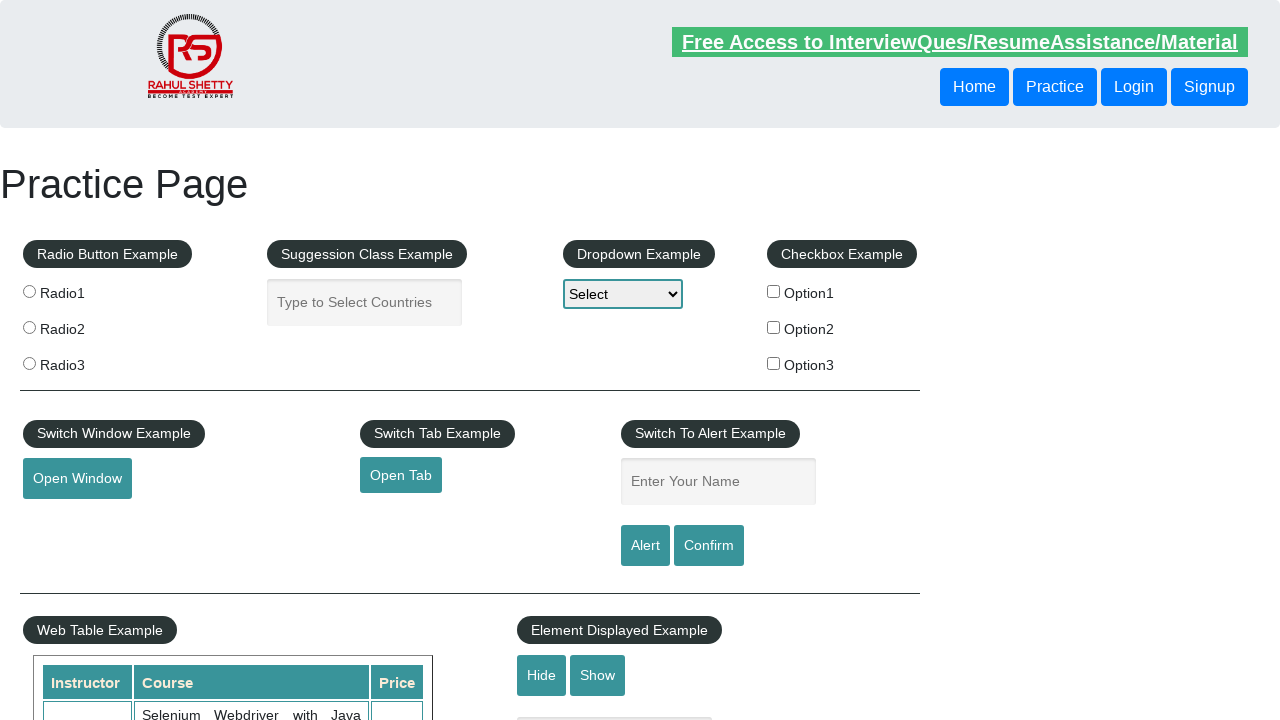

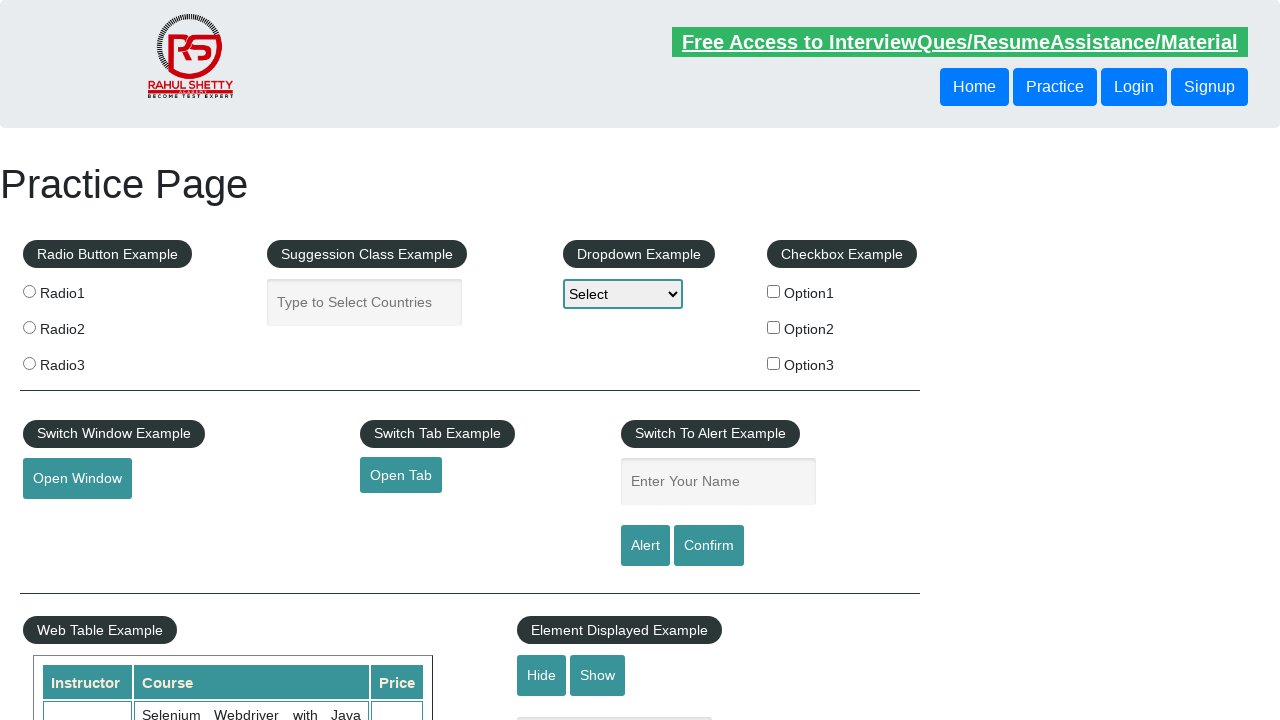